Tests clicking a Medium link on a portfolio page and verifies that a new tab opens with the correct Medium profile URL

Starting URL: https://hokkung.netlify.app/

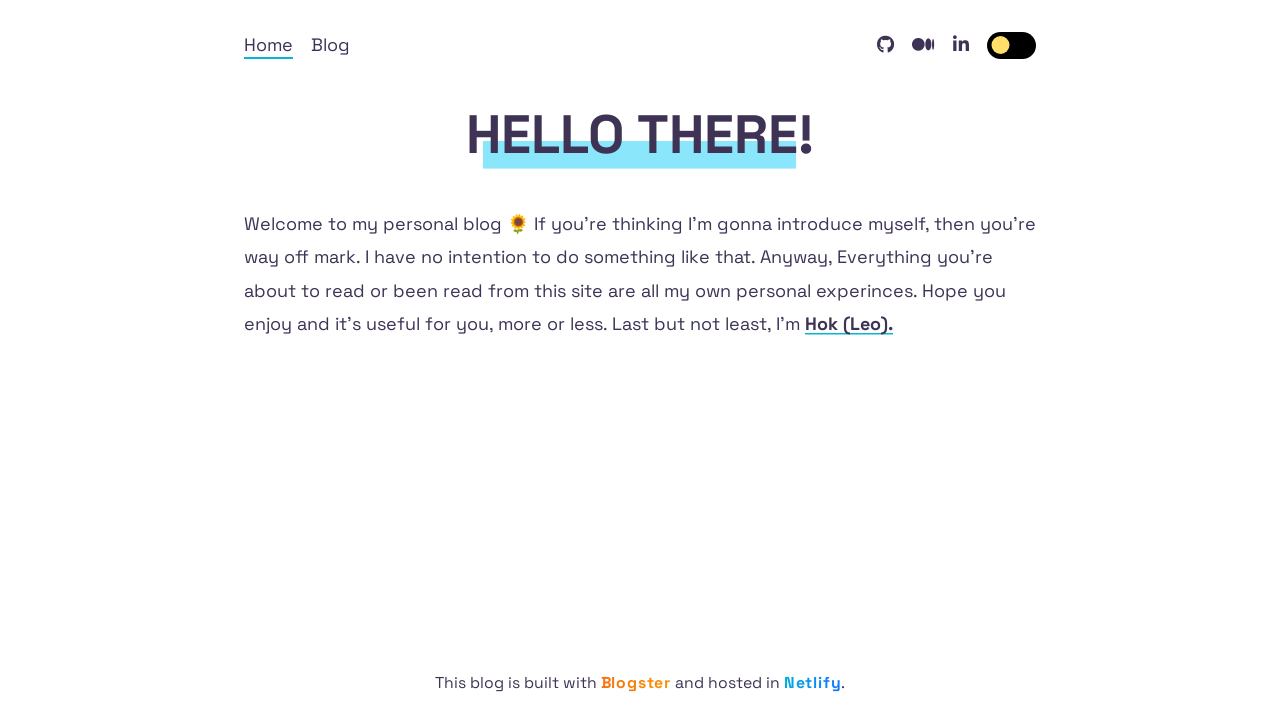

Clicked Medium link on portfolio page at (923, 44) on [title='Medium Link']
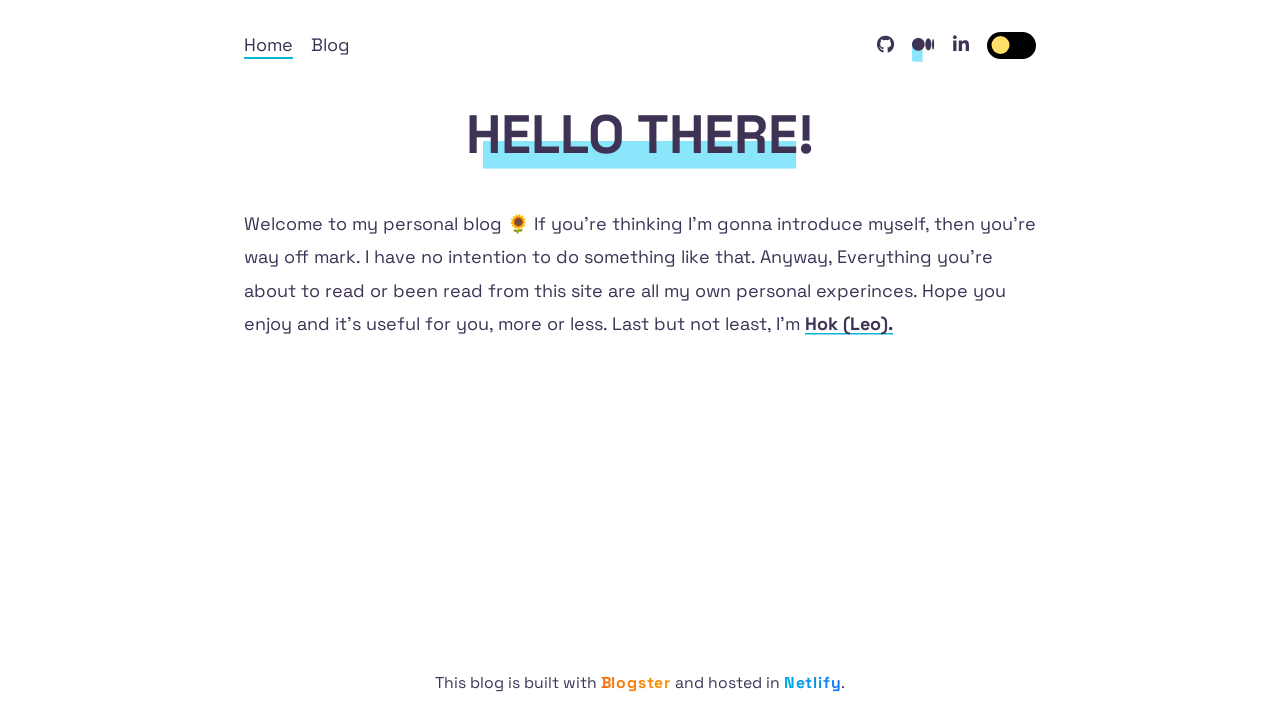

Clicked Medium link again to trigger new tab at (923, 44) on [title='Medium Link']
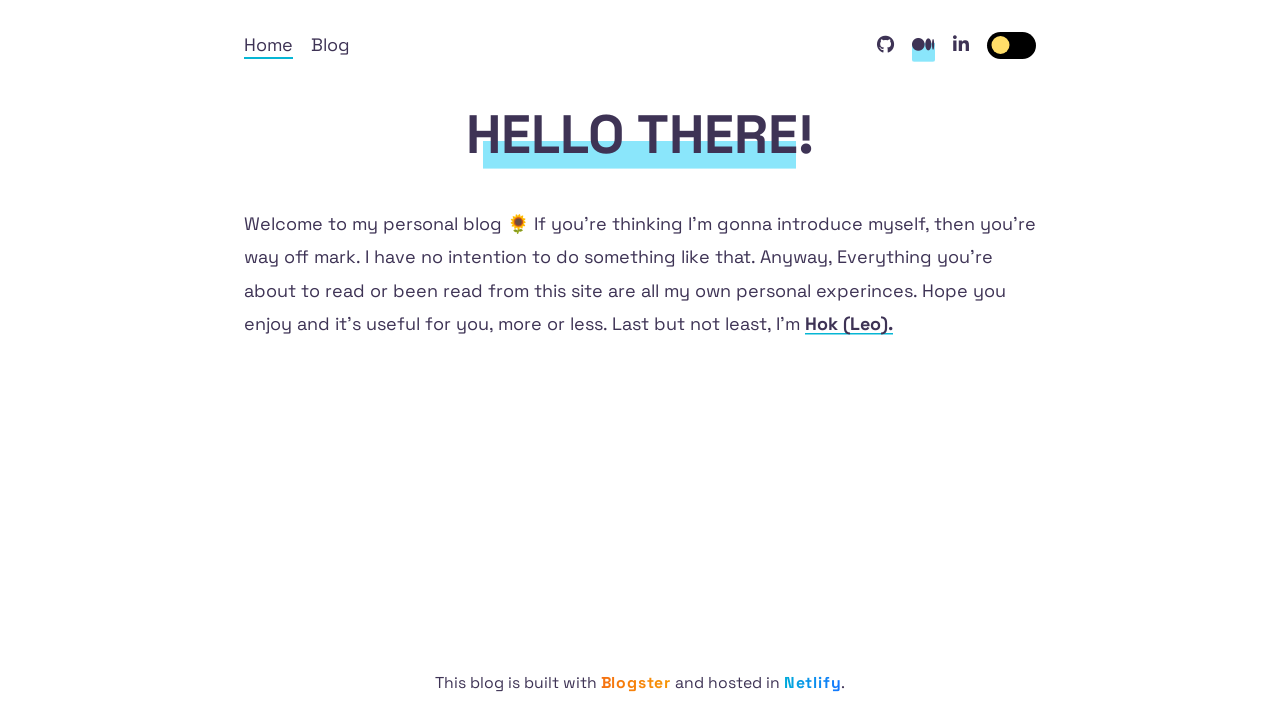

New tab opened successfully
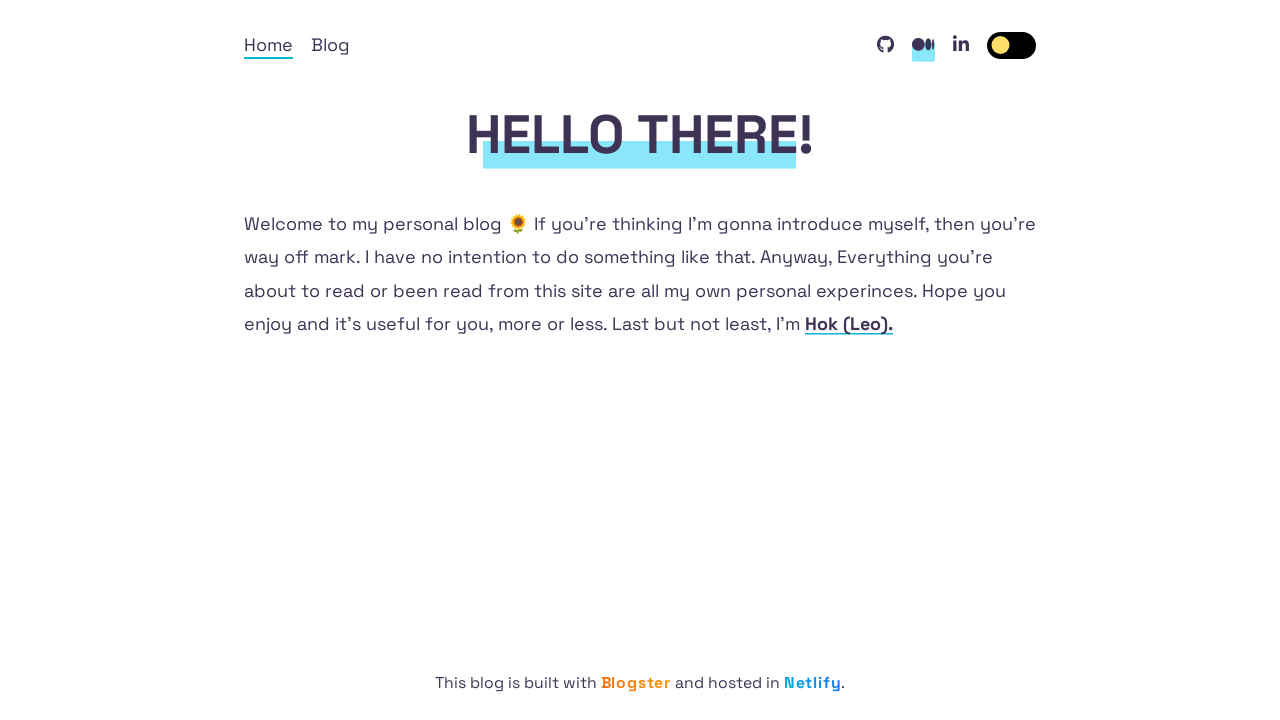

New tab finished loading
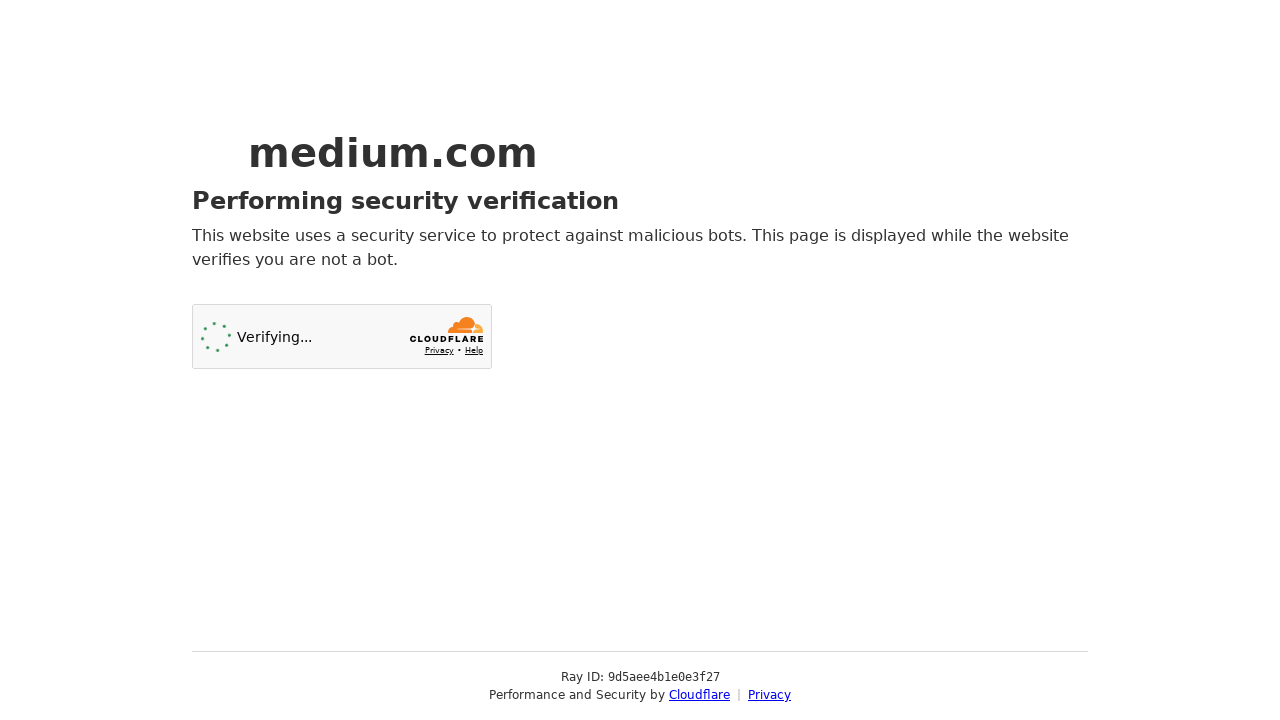

Verified new tab URL contains correct Medium profile (medium.com/@hokkung)
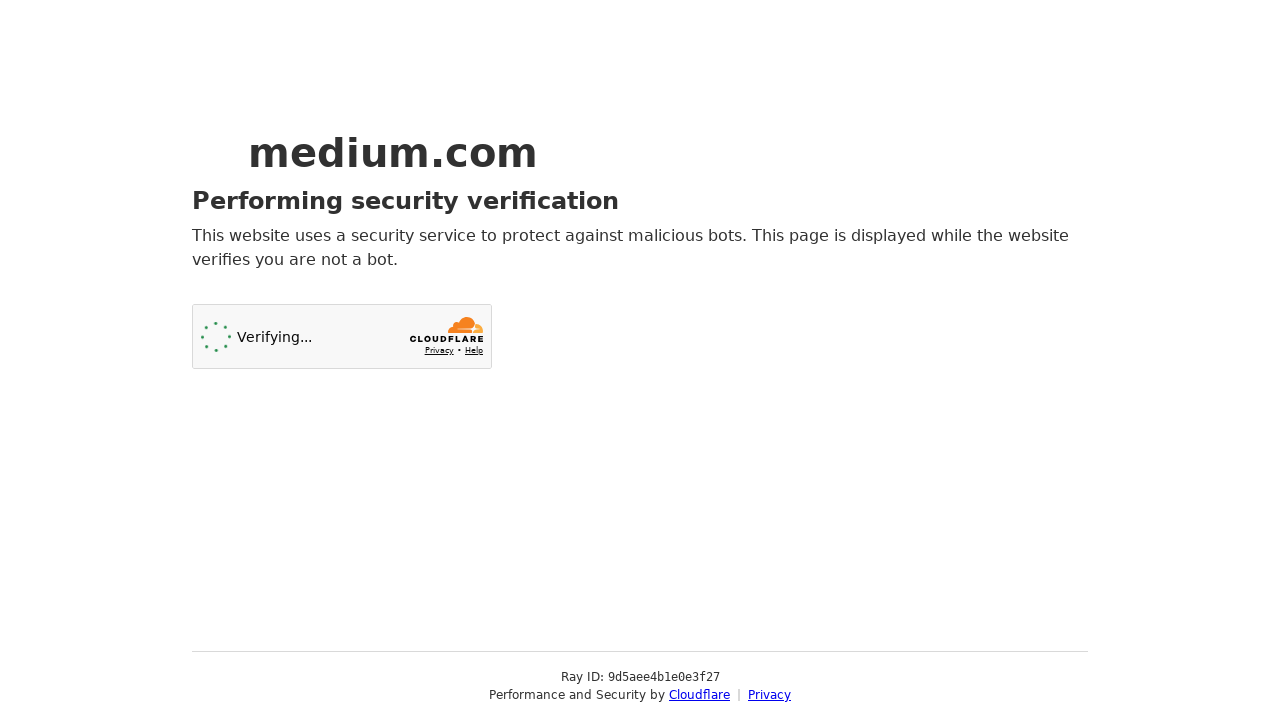

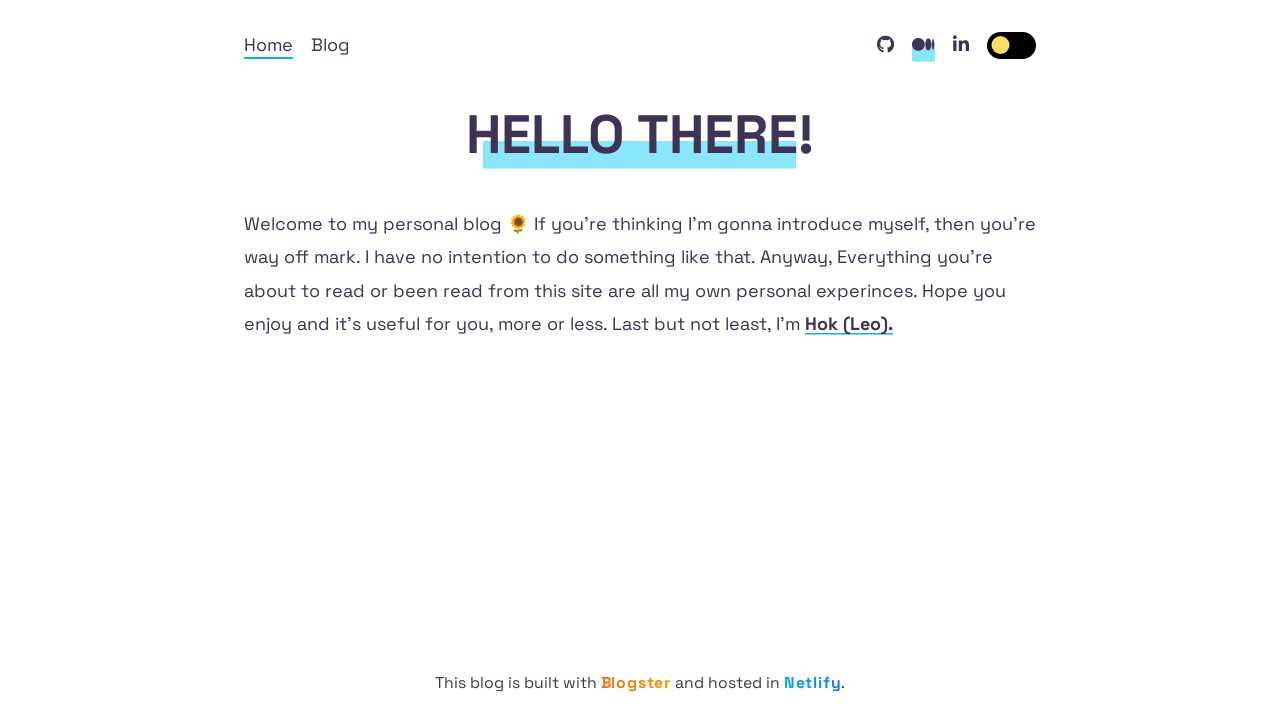